Automates searching for SNP data in cultivated chickpea varieties by selecting crop type, search parameters, entering a gene ID, and submitting the form

Starting URL: https://cegresources.icrisat.org/cicerseq/?page_id=3605

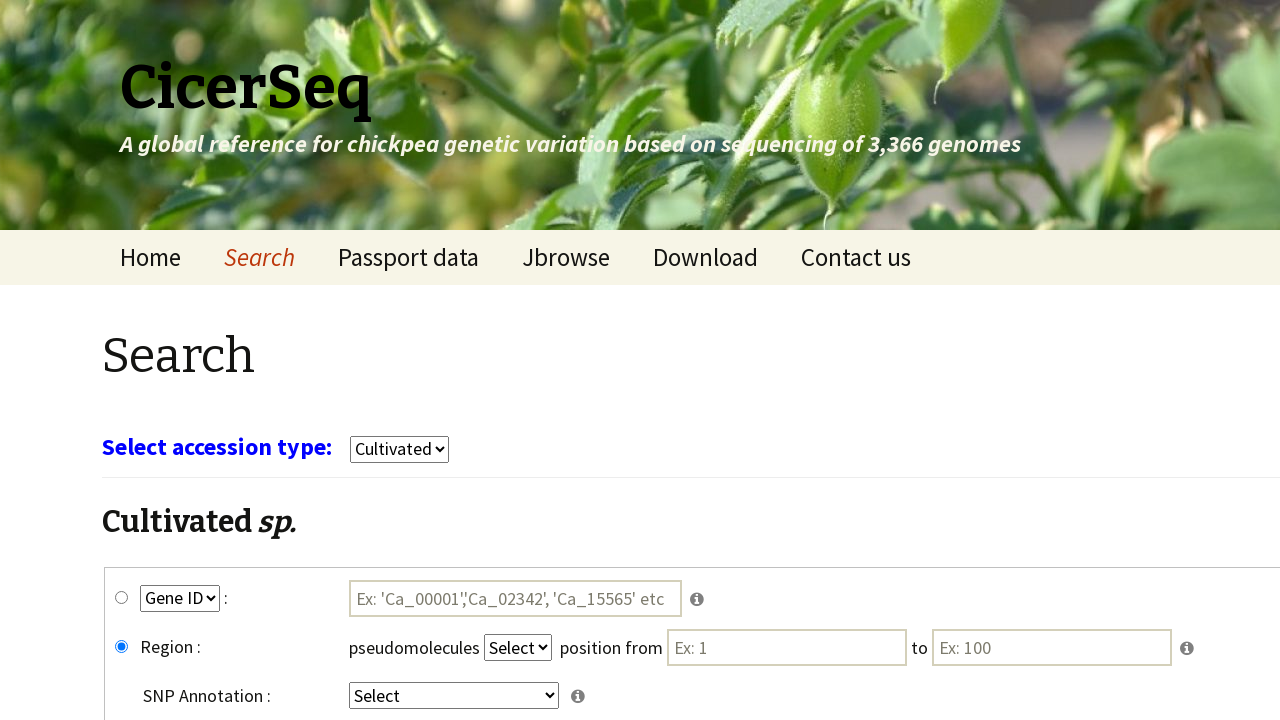

Waited 3 seconds for page to load
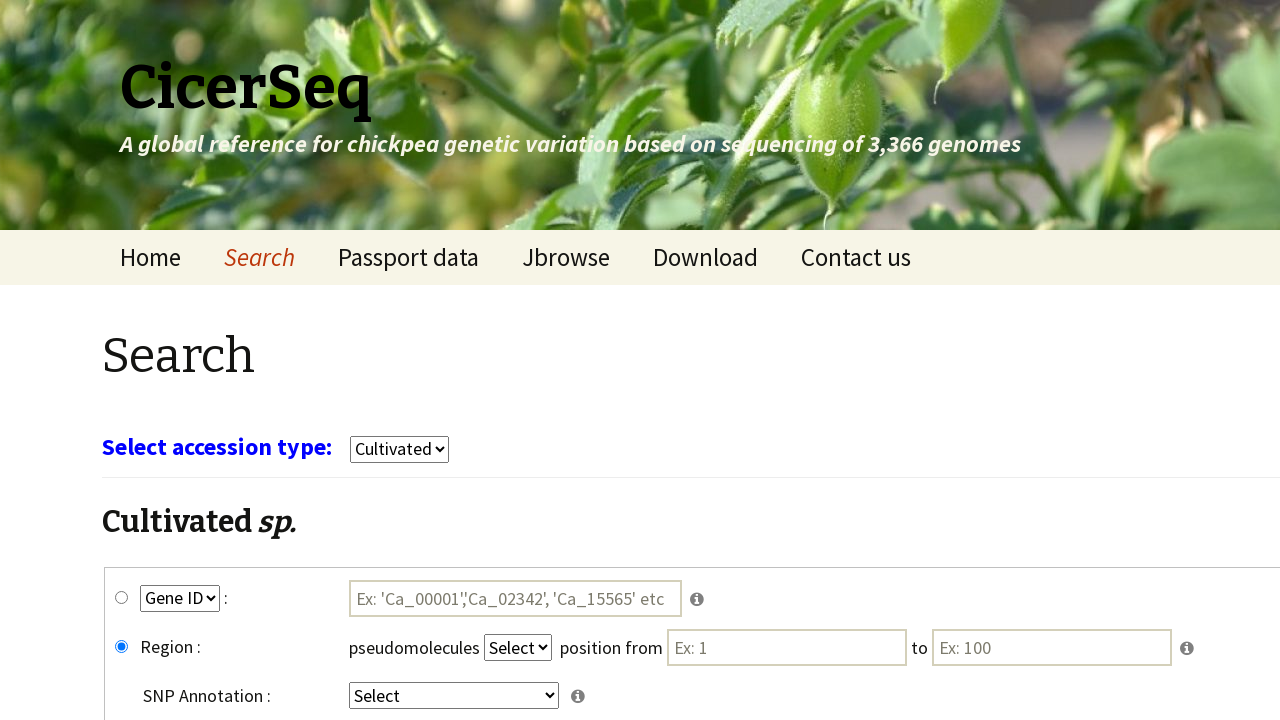

Selected 'cultivars' from crop type dropdown on select[name='select_crop']
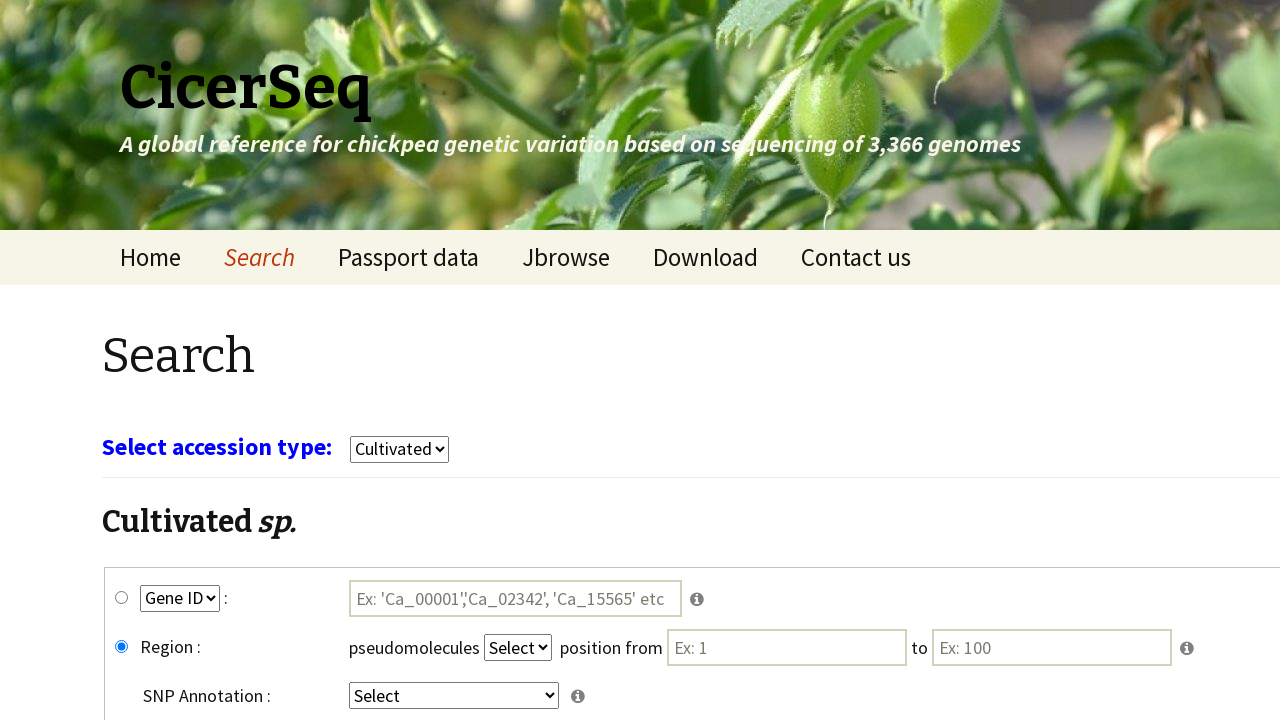

Clicked gene_snp radio button to select SNP search parameter at (122, 598) on #gene_snp
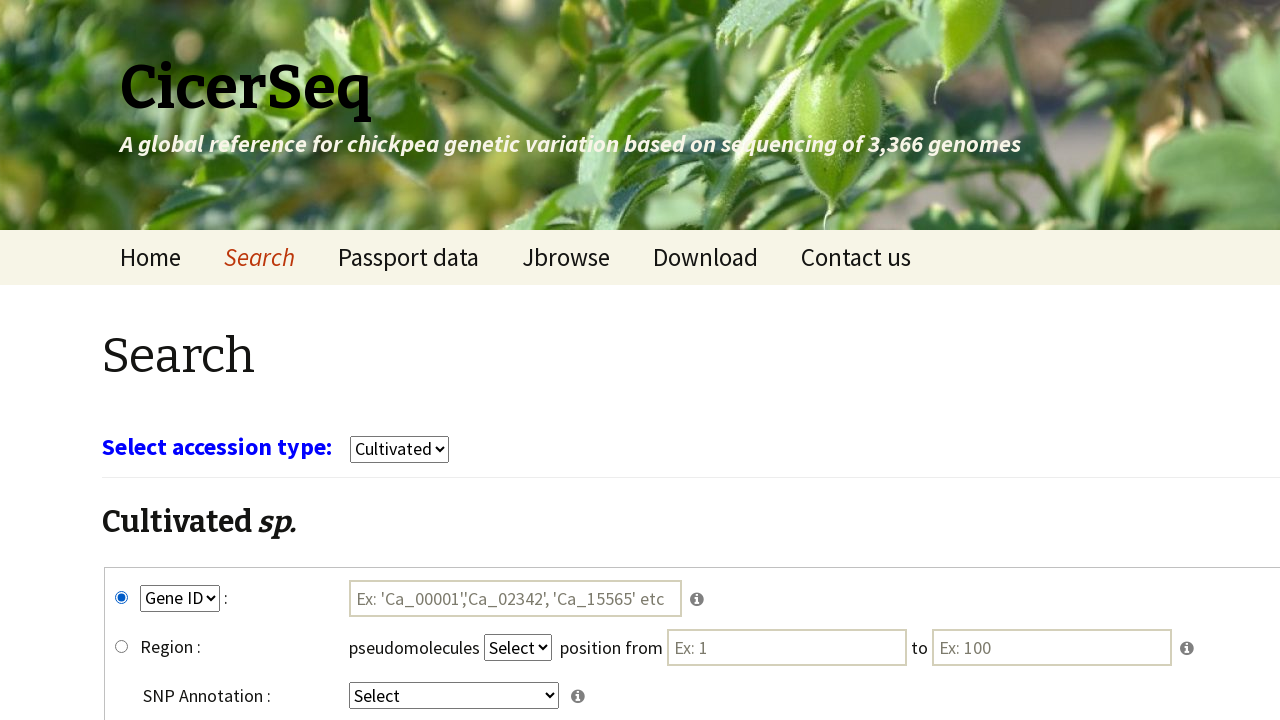

Selected 'GeneID' from key1 search parameter dropdown on select[name='key1']
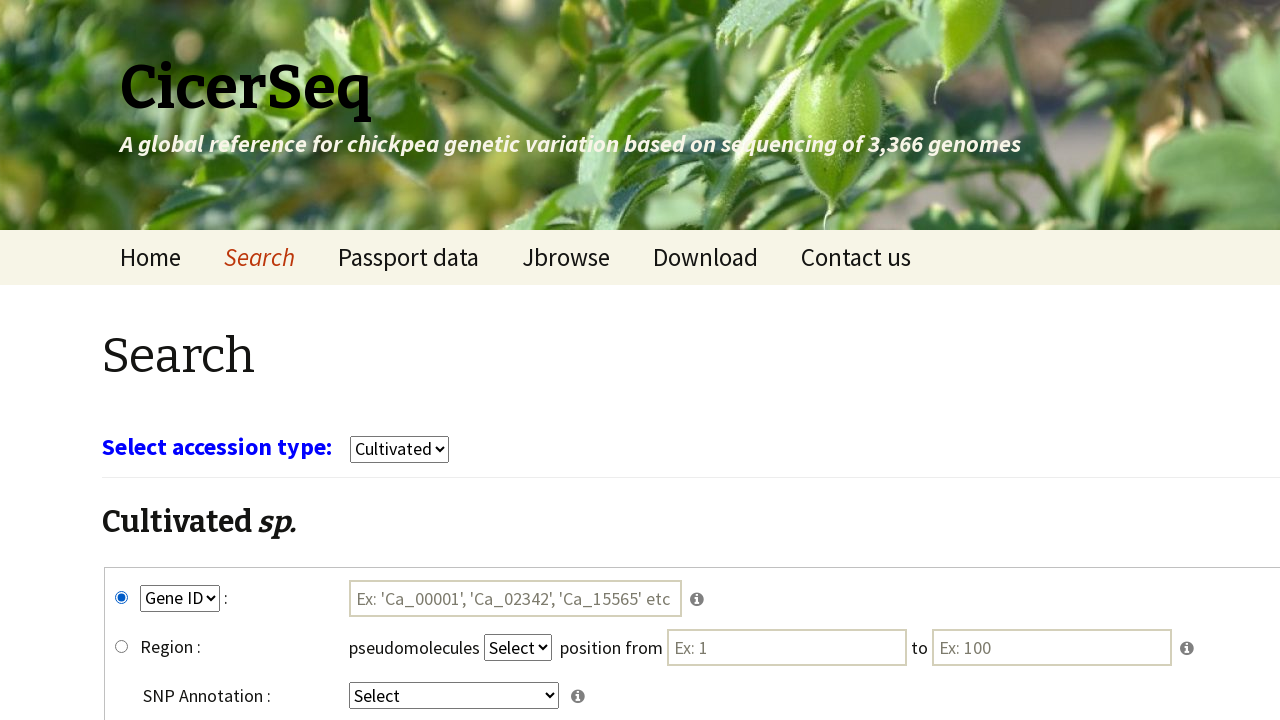

Selected 'intergenic' from key4 search parameter dropdown on select[name='key4']
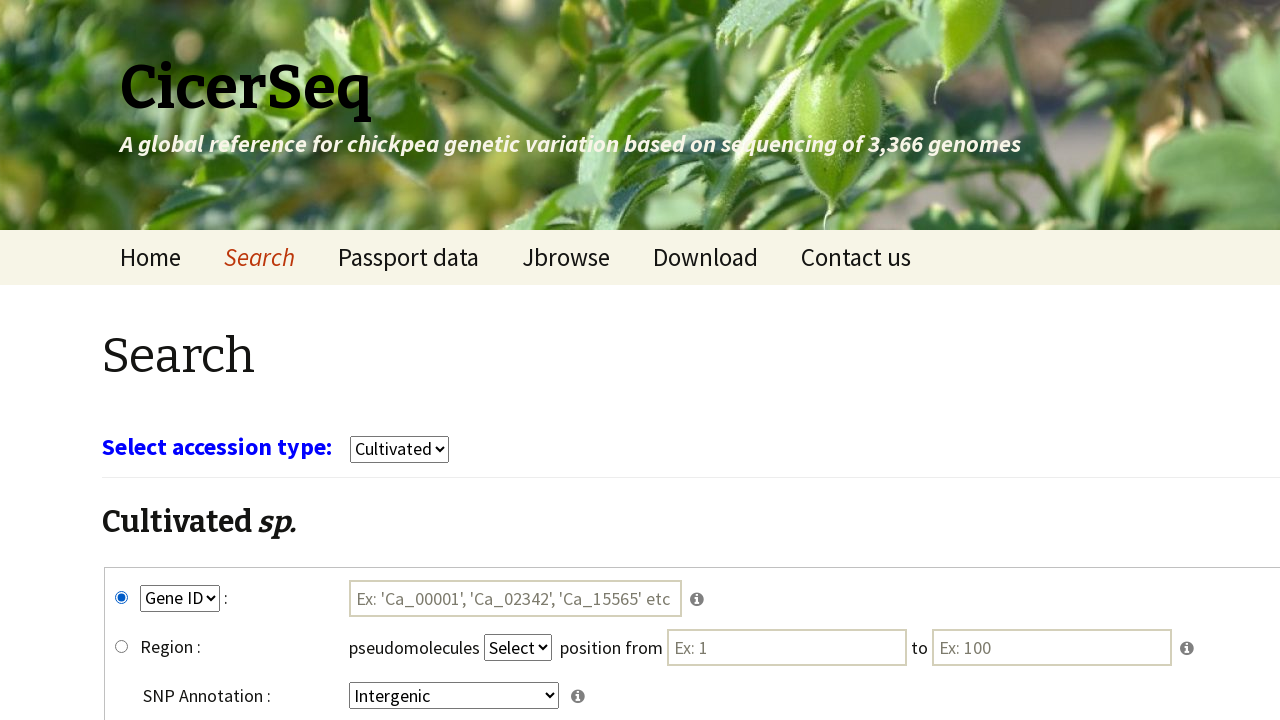

Entered gene ID 'Ca_00847' in the search field on #tmp1
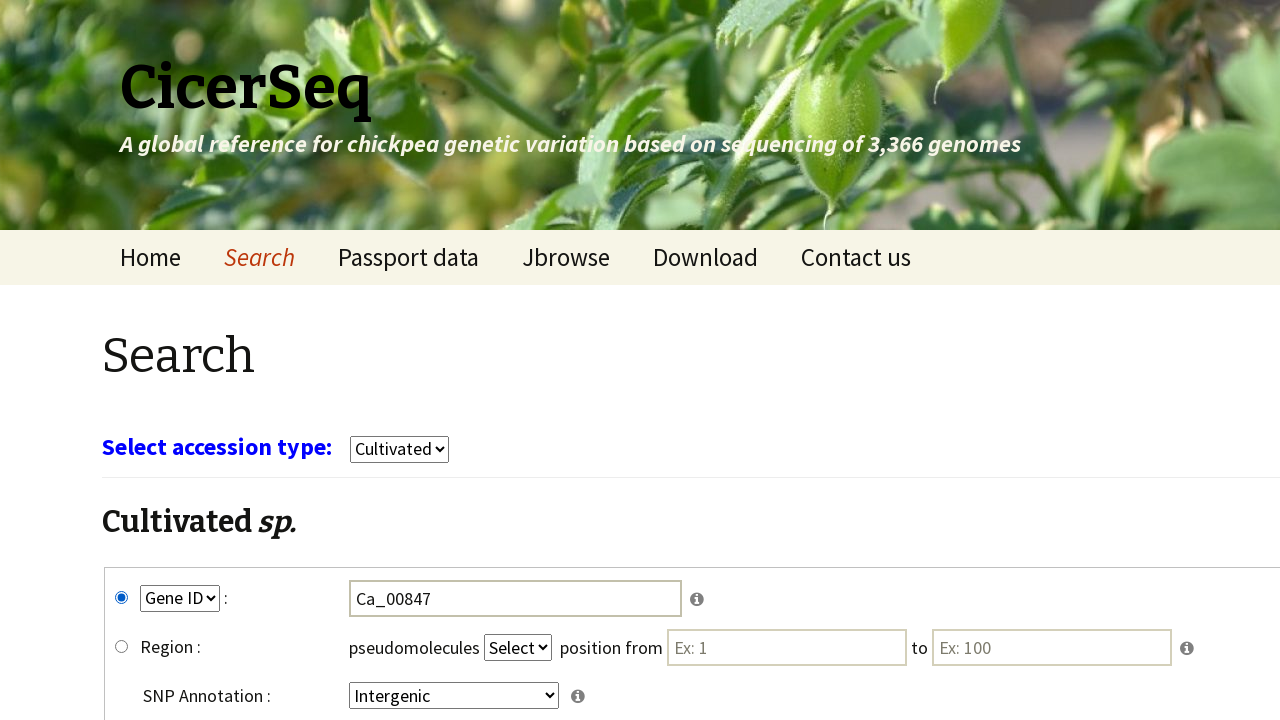

Clicked submit button to search for SNP data in cultivated chickpea varieties at (788, 573) on input[name='submit']
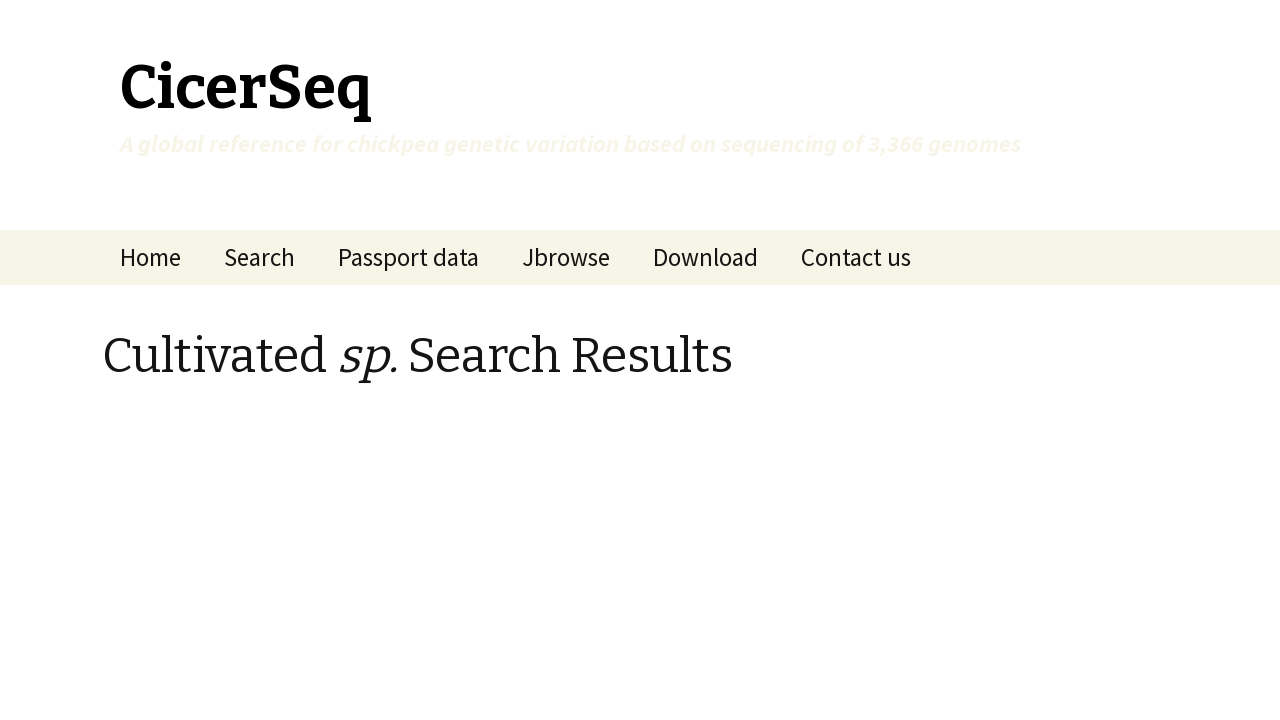

Waited 5 seconds for search results to load
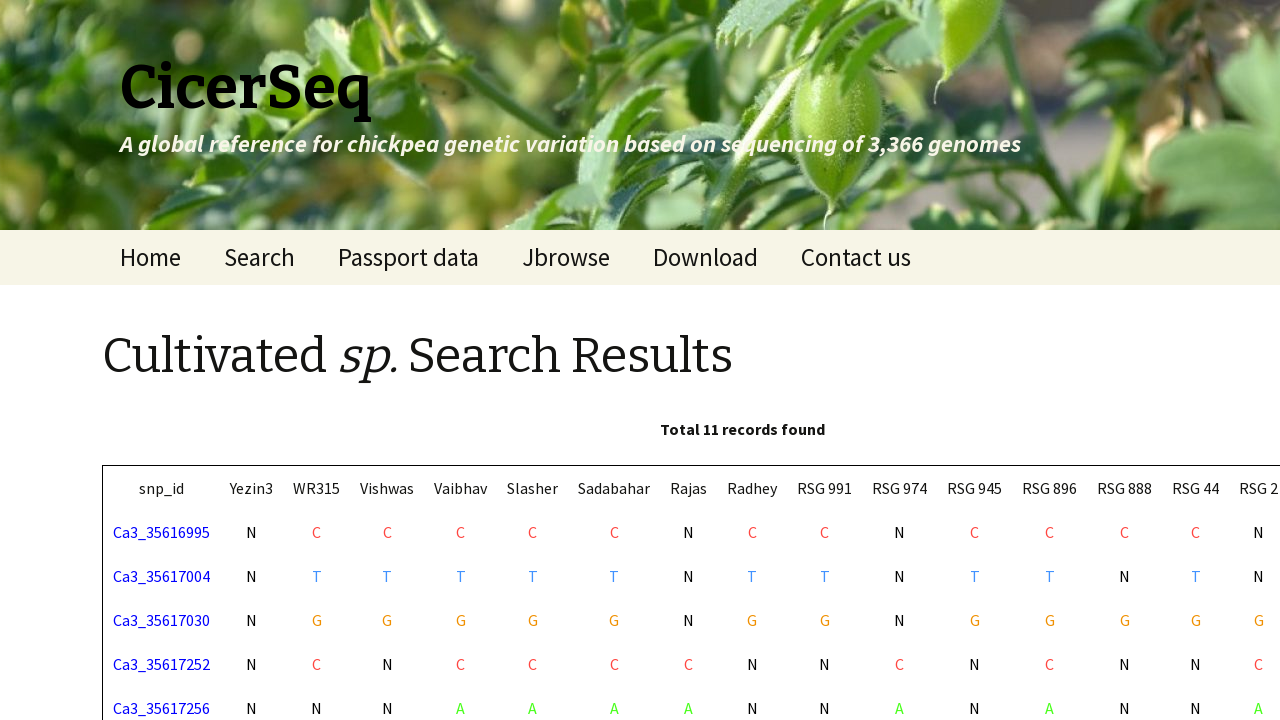

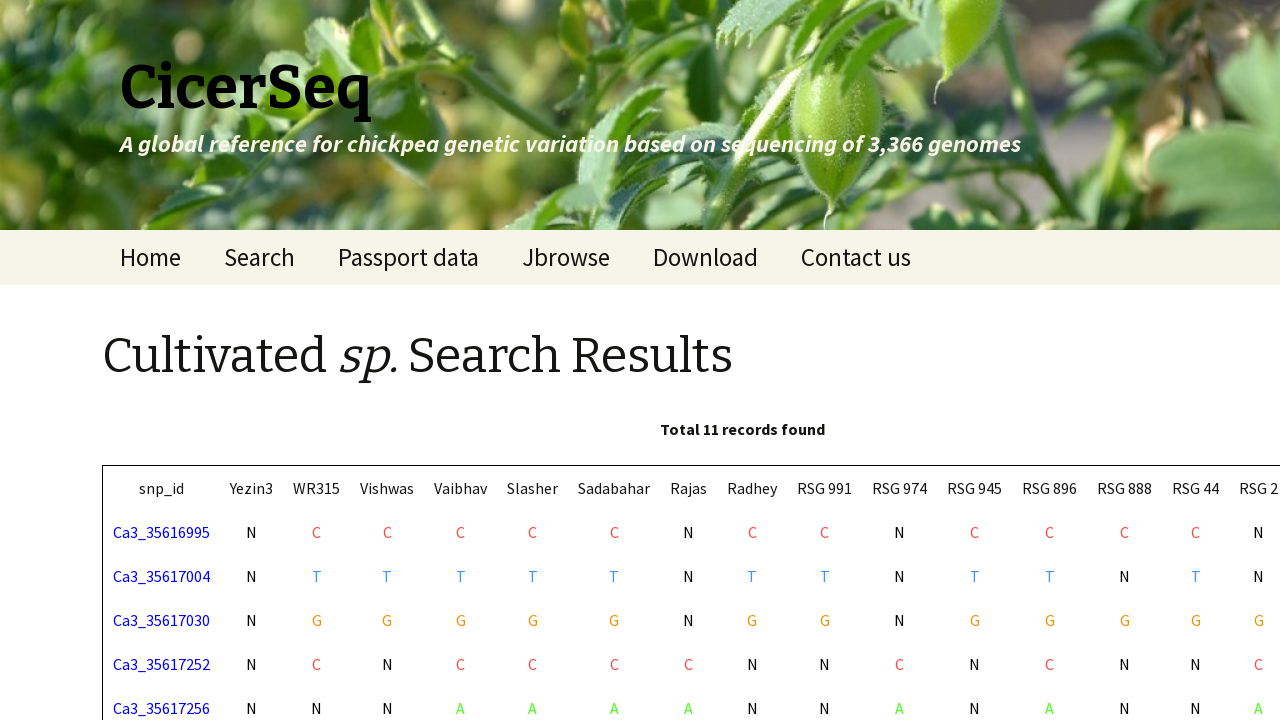